Navigates through the Shop menu and Home menu to verify the home page displays correctly

Starting URL: http://practice.automationtesting.in/

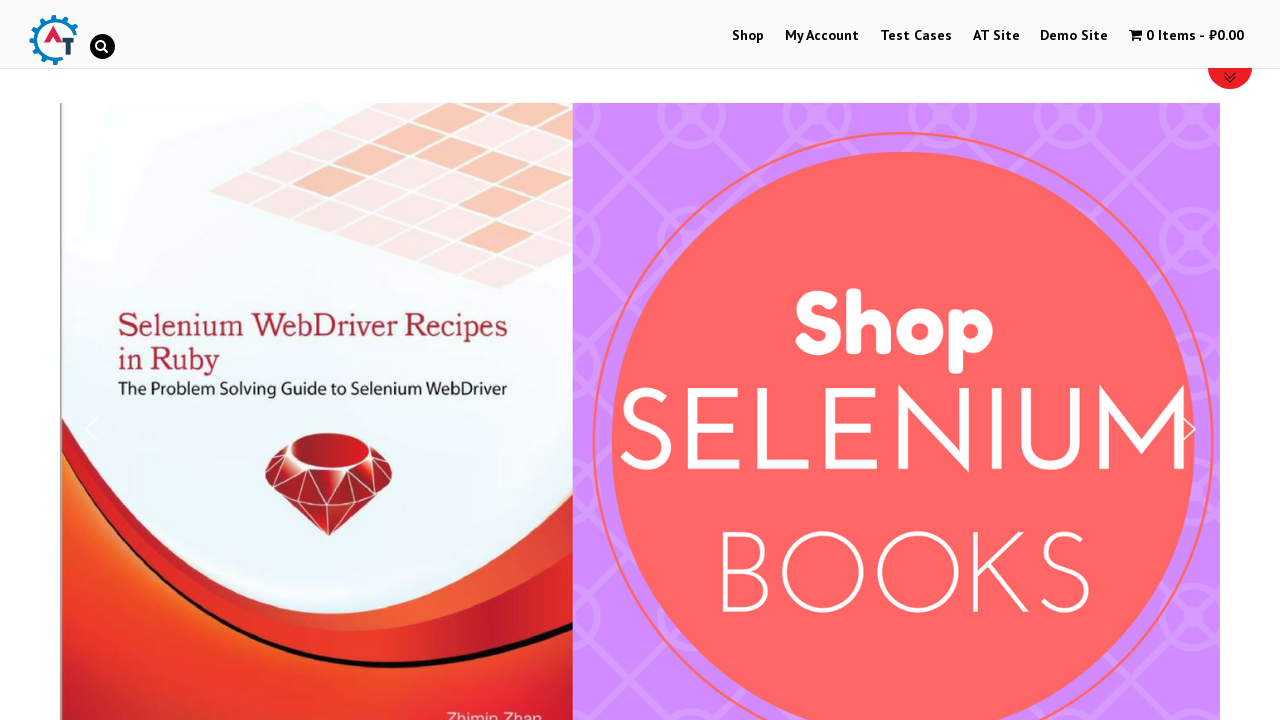

Clicked on Shop menu link at (748, 36) on (//a[@href='https://practice.automationtesting.in/shop/'])[1]
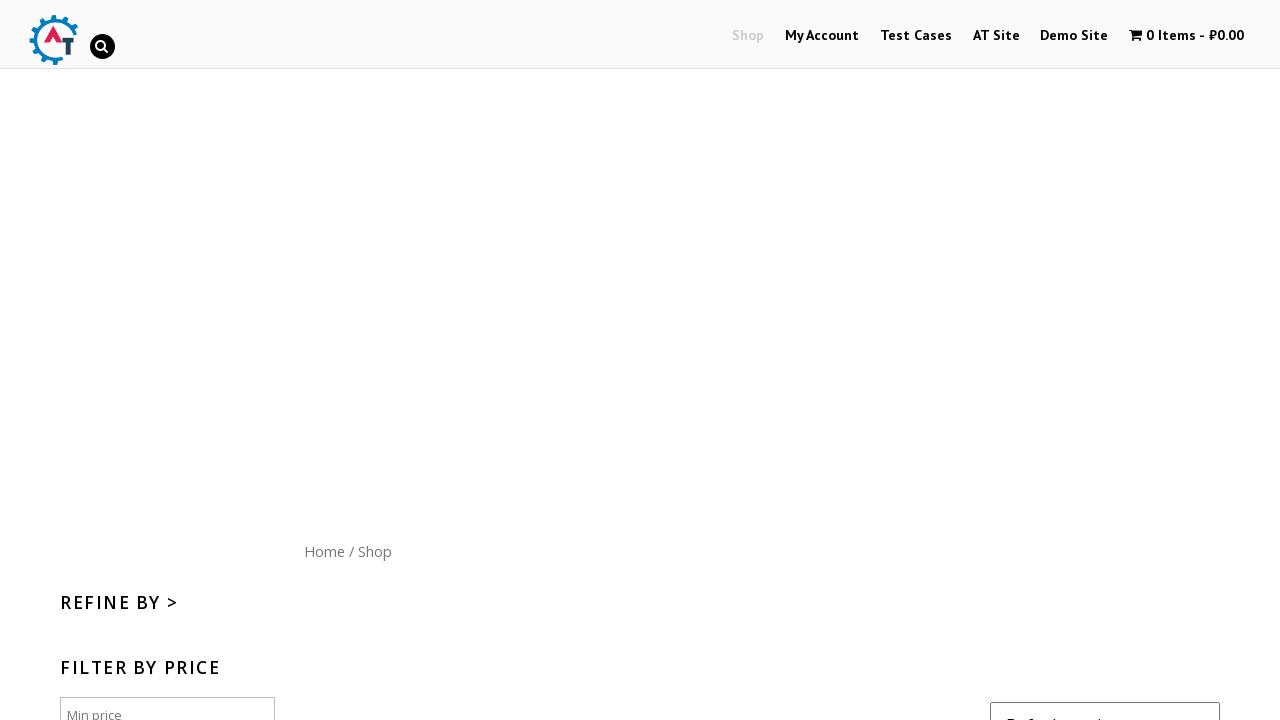

Waited 3 seconds for Shop page to load
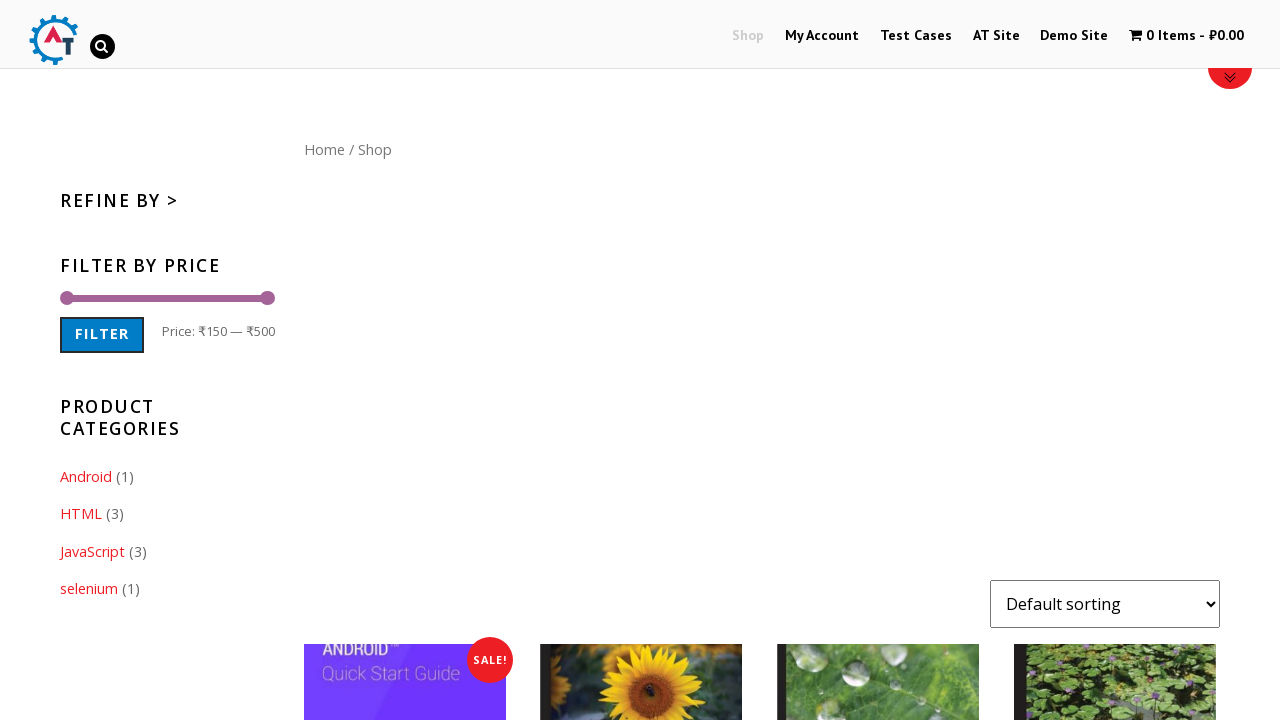

Clicked on Home menu link at (324, 149) on (//a[@href='https://practice.automationtesting.in'])[2]
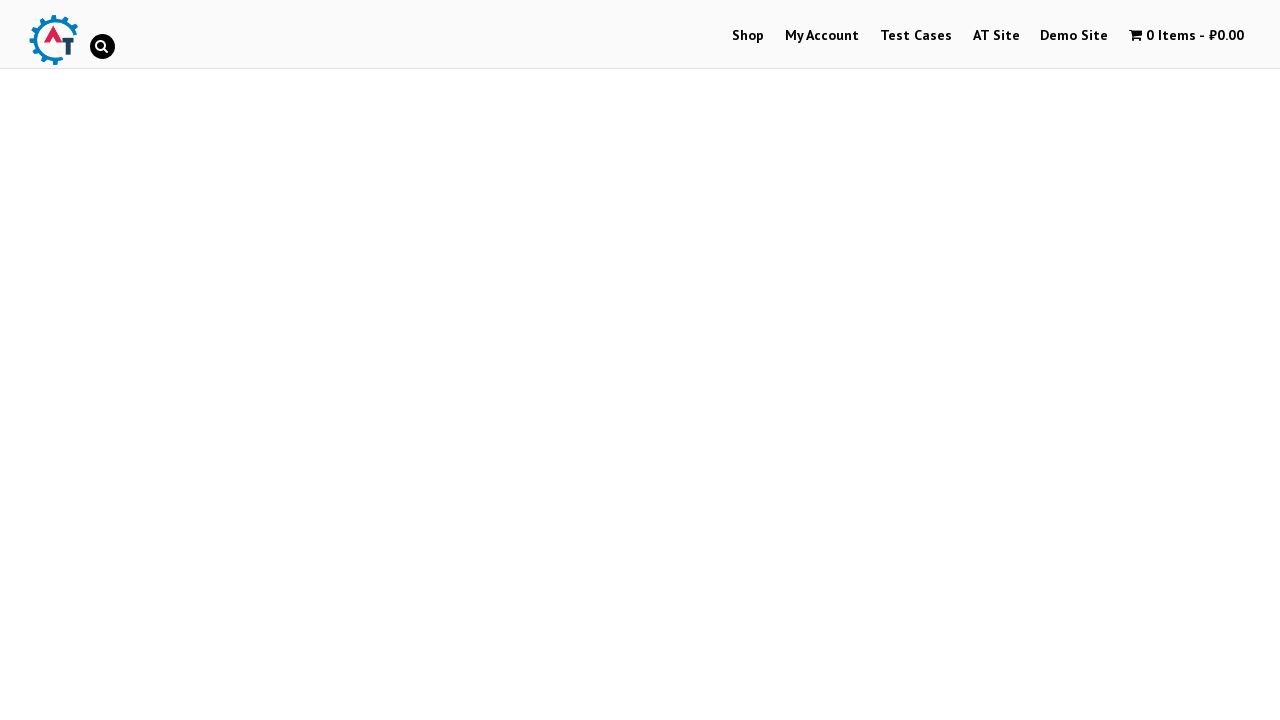

Home page loaded with slider element visible
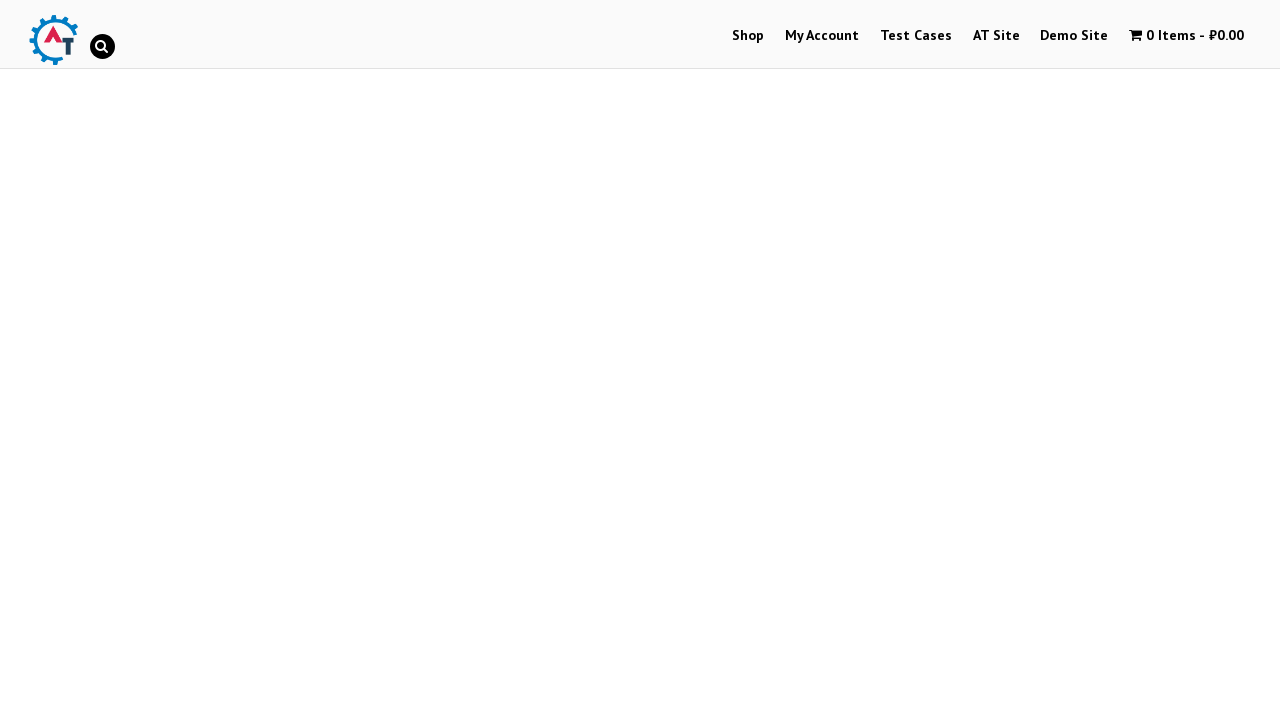

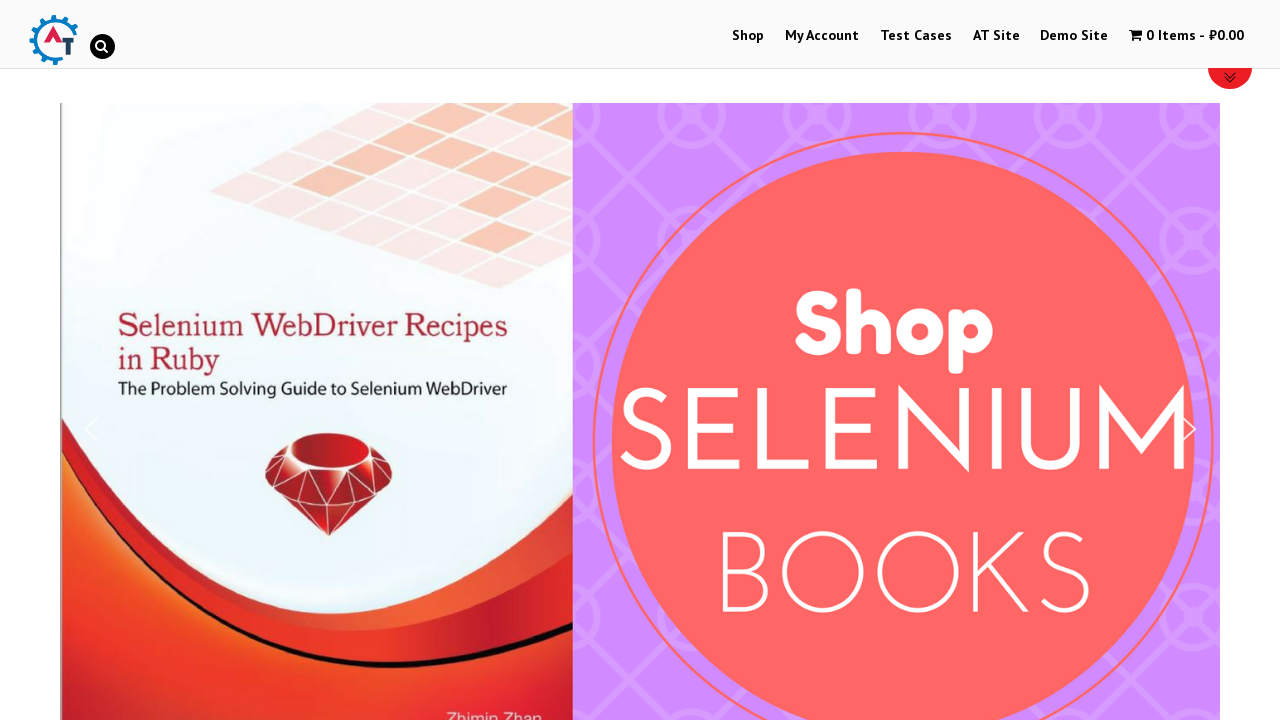